Solves a math problem by extracting a value from an element attribute, calculating the result, and submitting a form with the answer along with checkbox selections

Starting URL: http://suninjuly.github.io/get_attribute.html

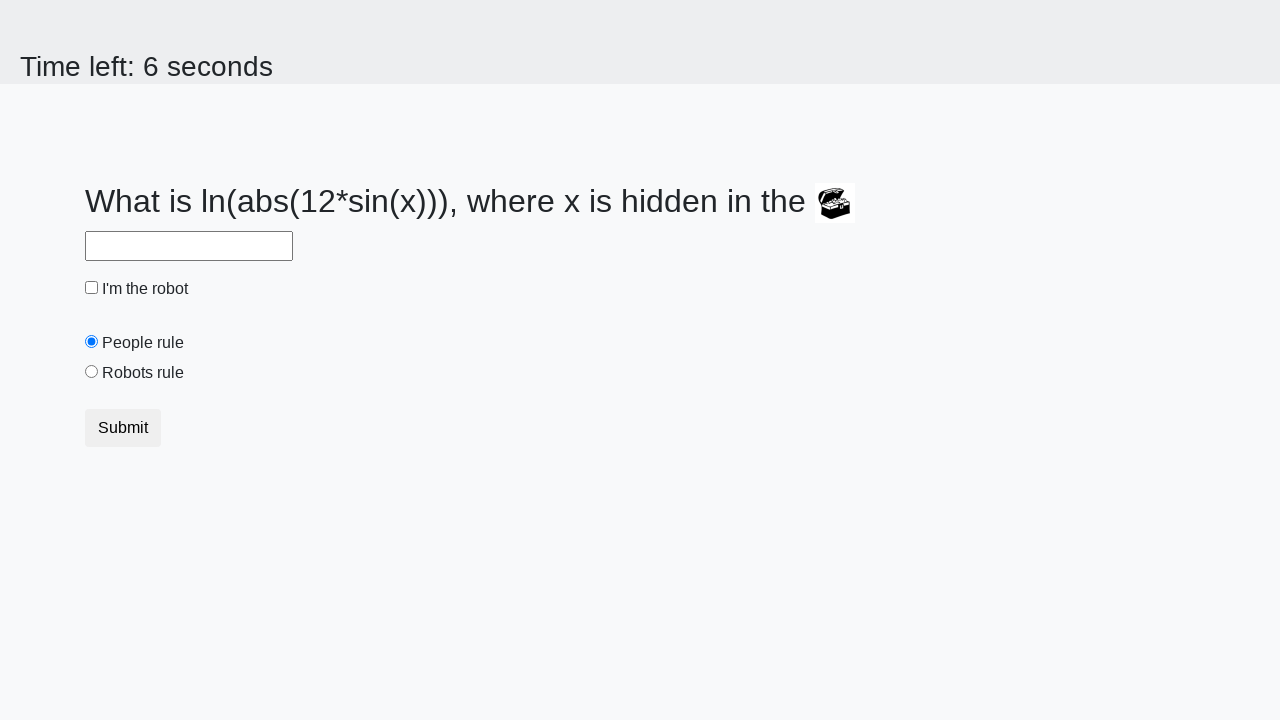

Located treasure element on page
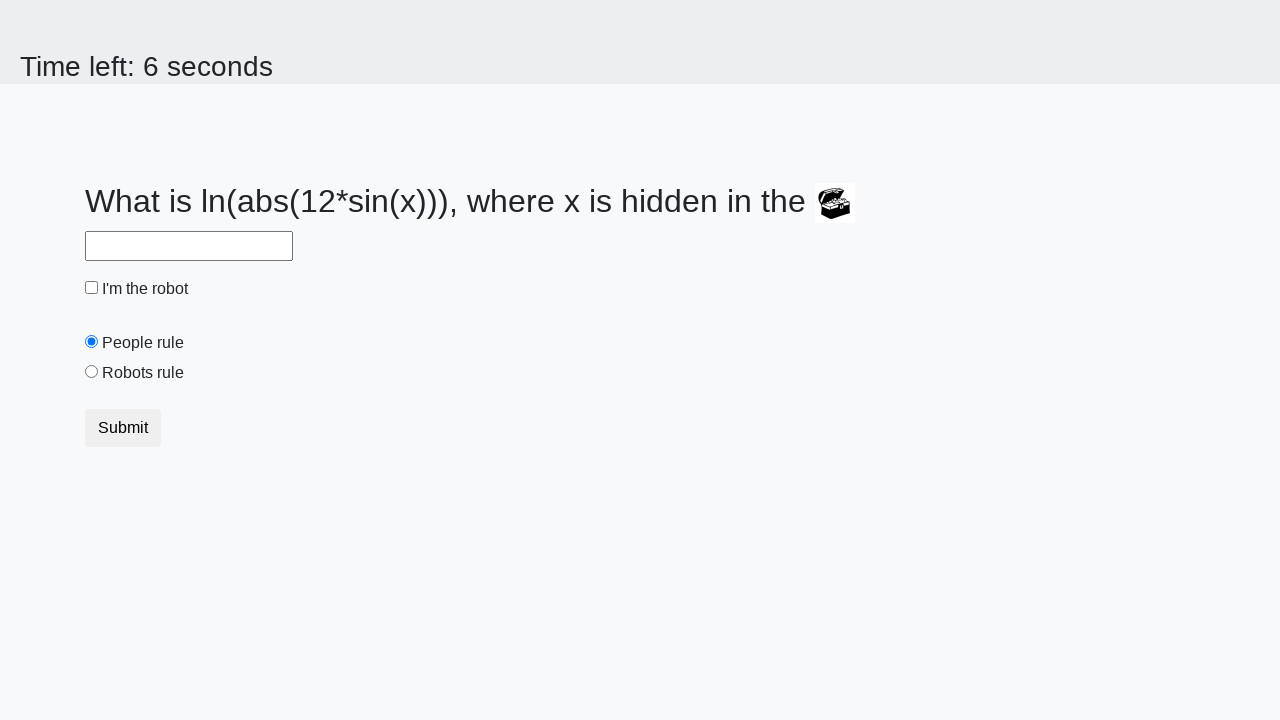

Extracted valuex attribute from treasure element
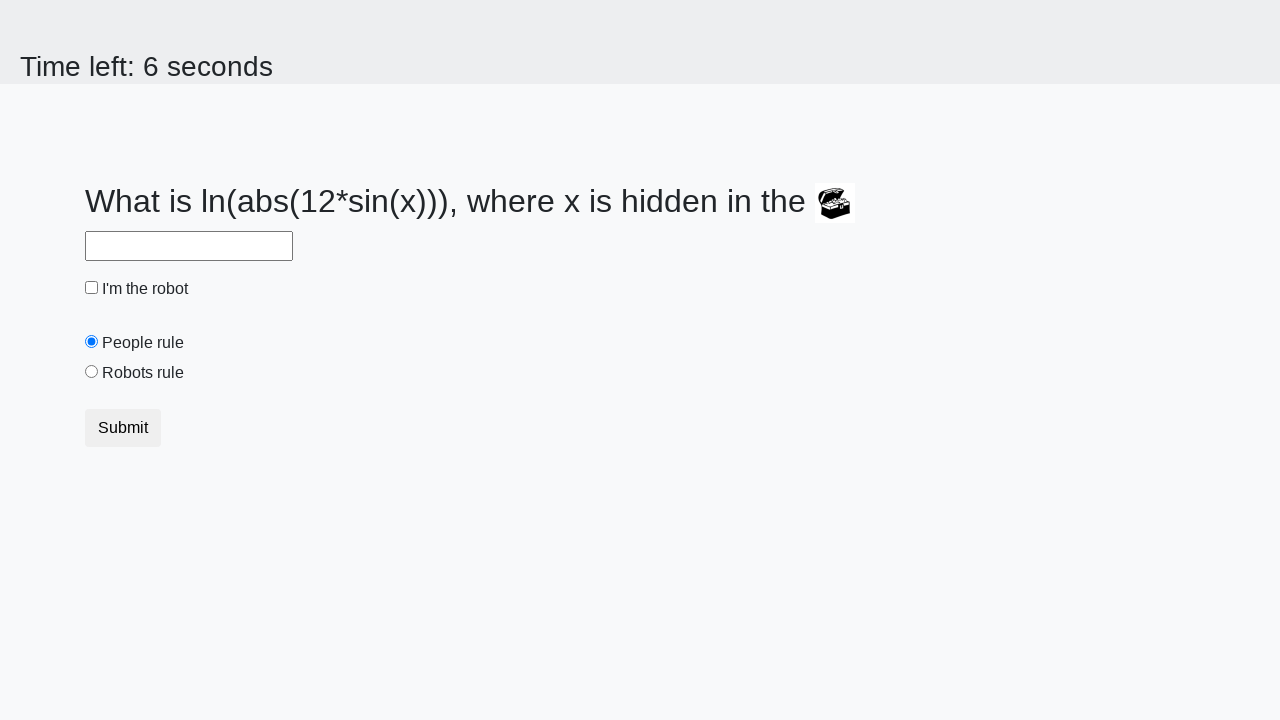

Calculated answer using formula: log(abs(12*sin(260))) = 2.103997126076201
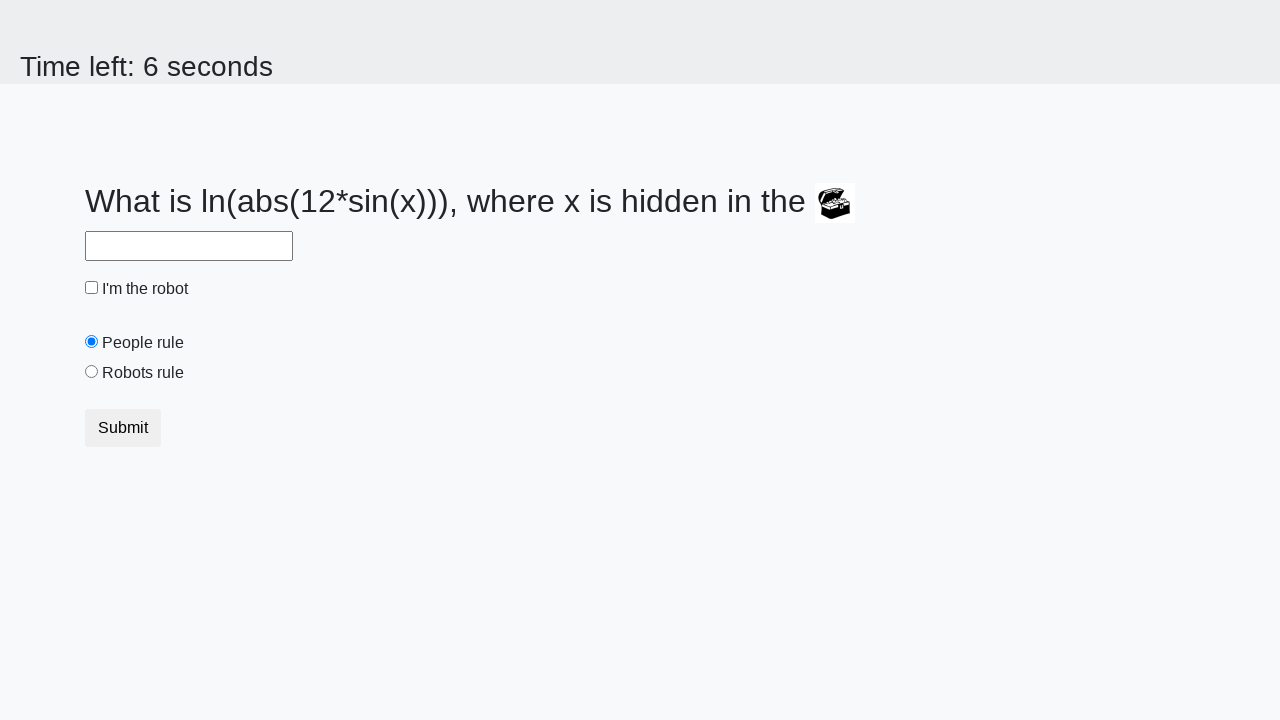

Filled answer field with calculated value: 2.103997126076201 on #answer
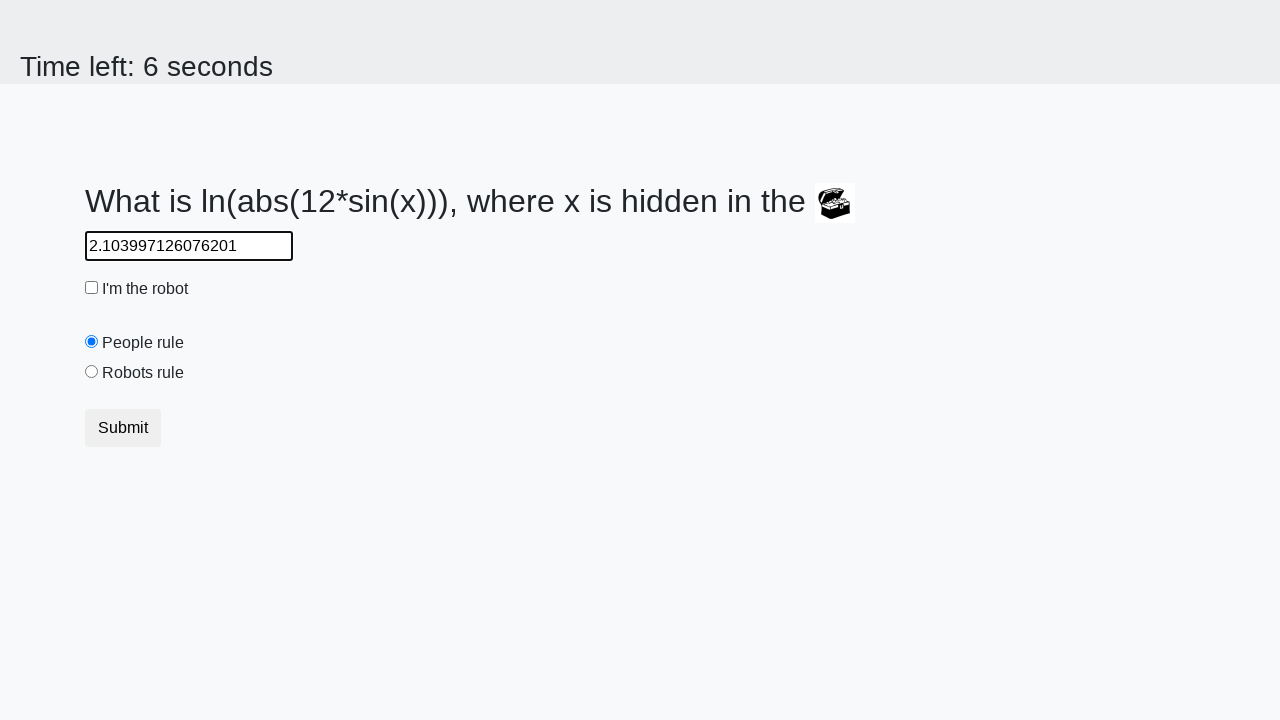

Clicked robot checkbox at (92, 288) on #robotCheckbox
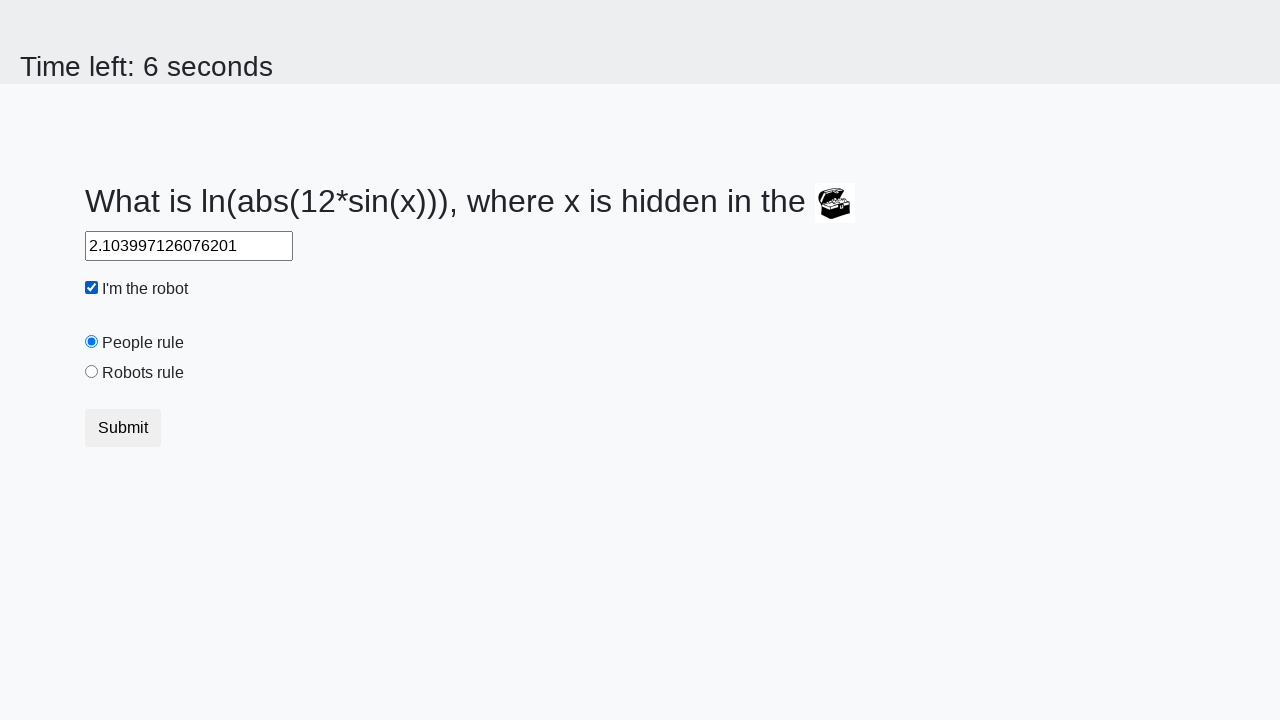

Clicked 'robots rule' radio button at (92, 372) on #robotsRule
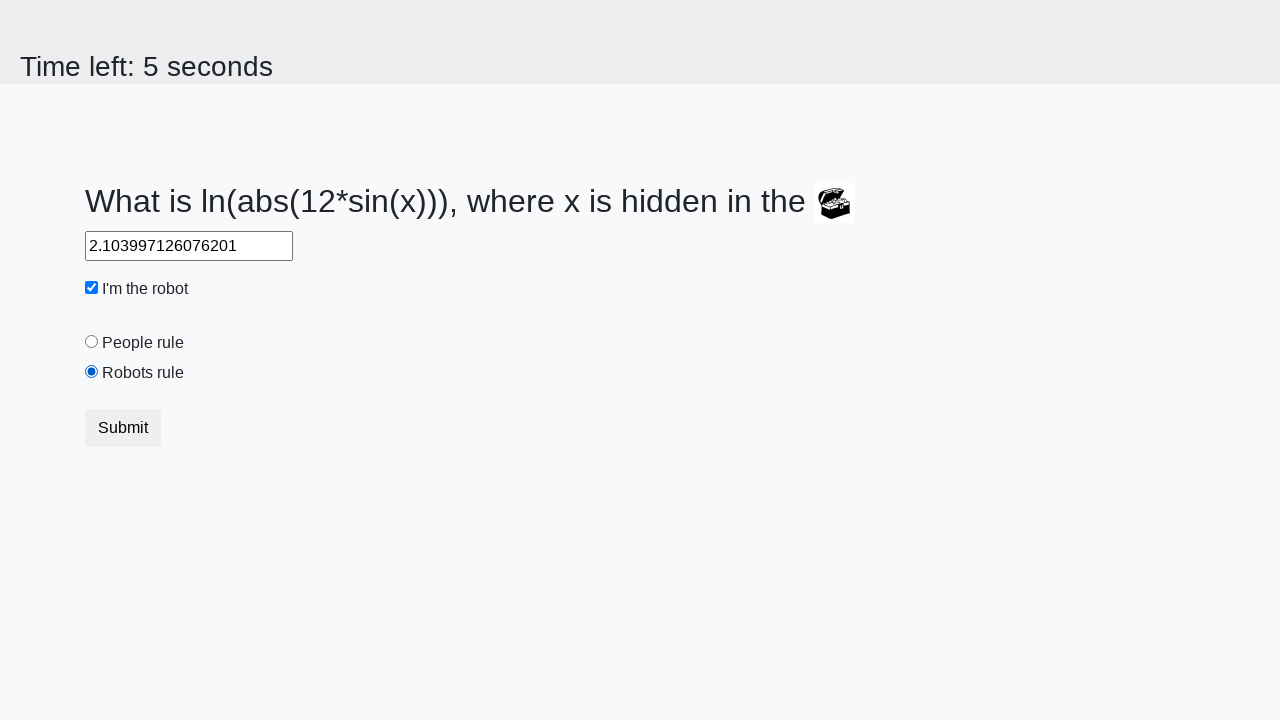

Clicked submit button to submit form at (123, 428) on button
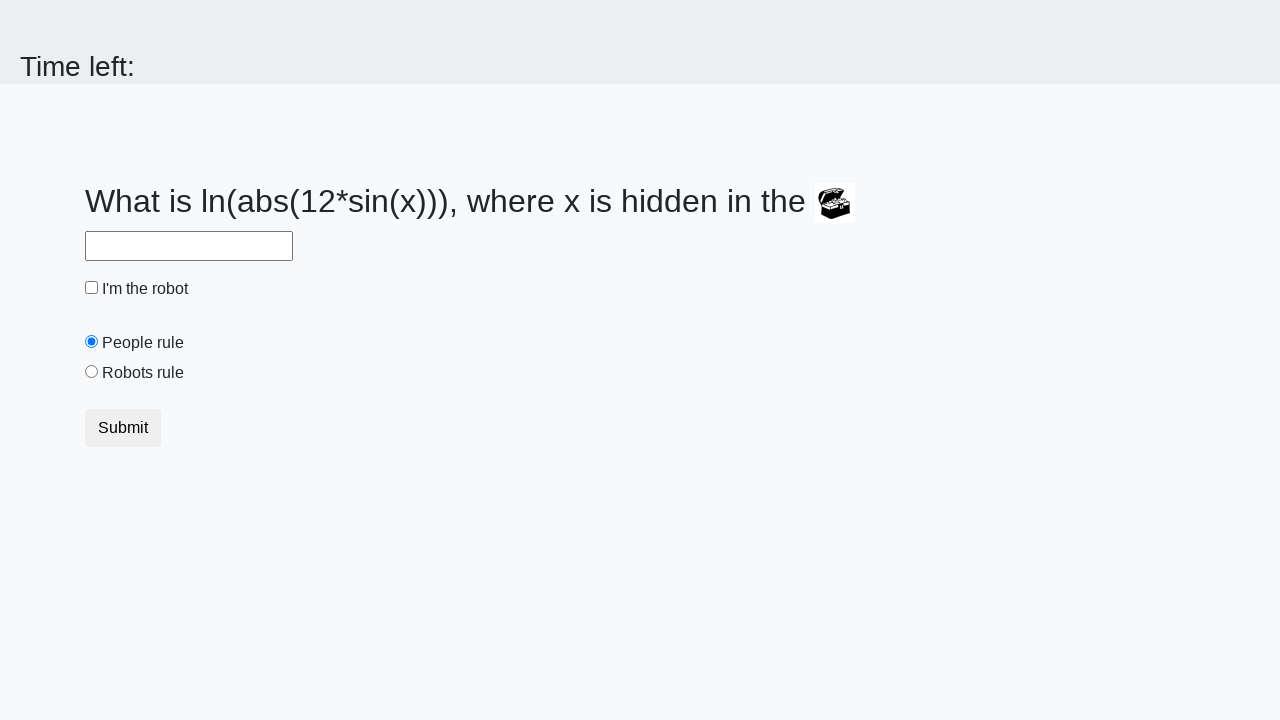

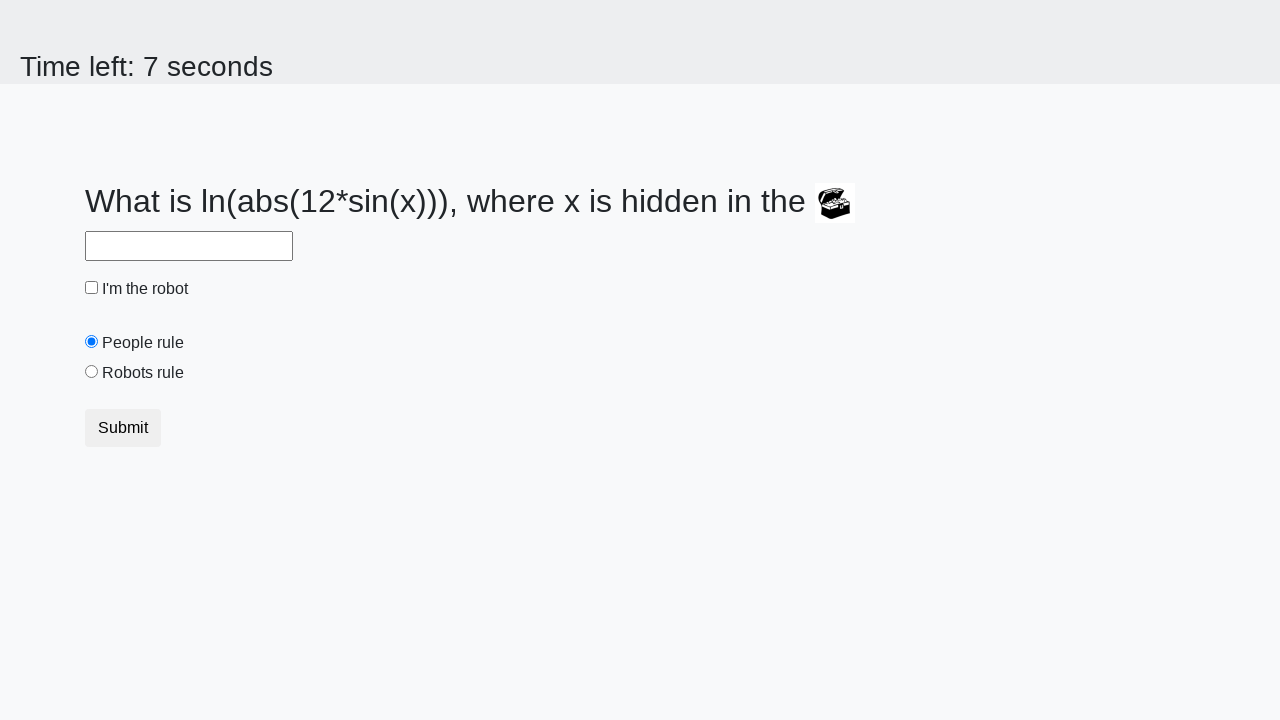